Tests checkbox functionality by locating two checkboxes, toggling their states, and verifying they are selected

Starting URL: https://the-internet.herokuapp.com/checkboxes

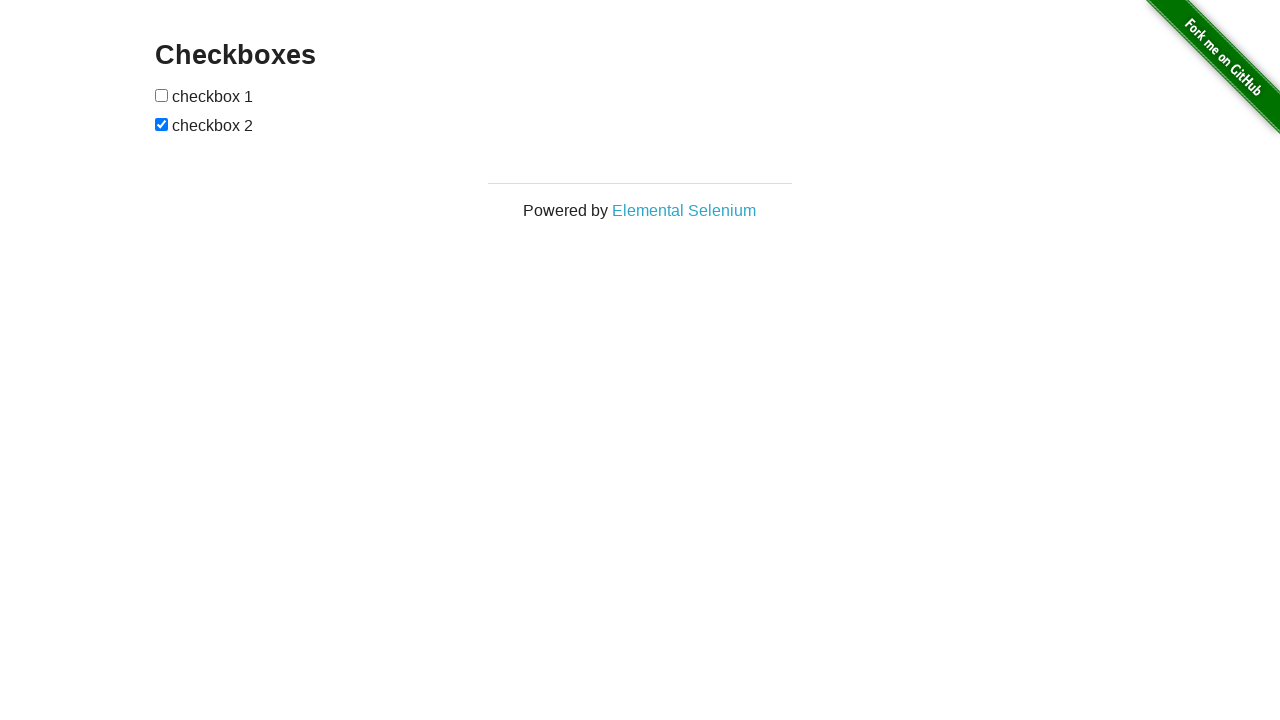

Located first checkbox element
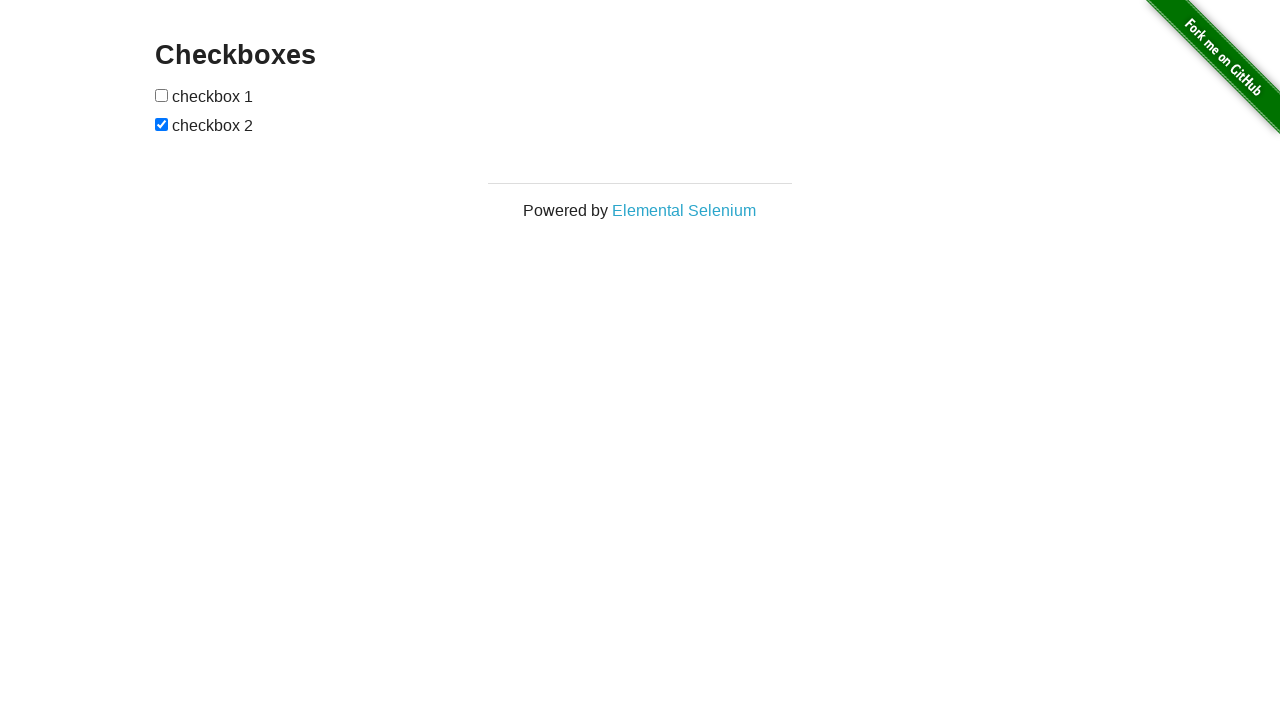

Located second checkbox element
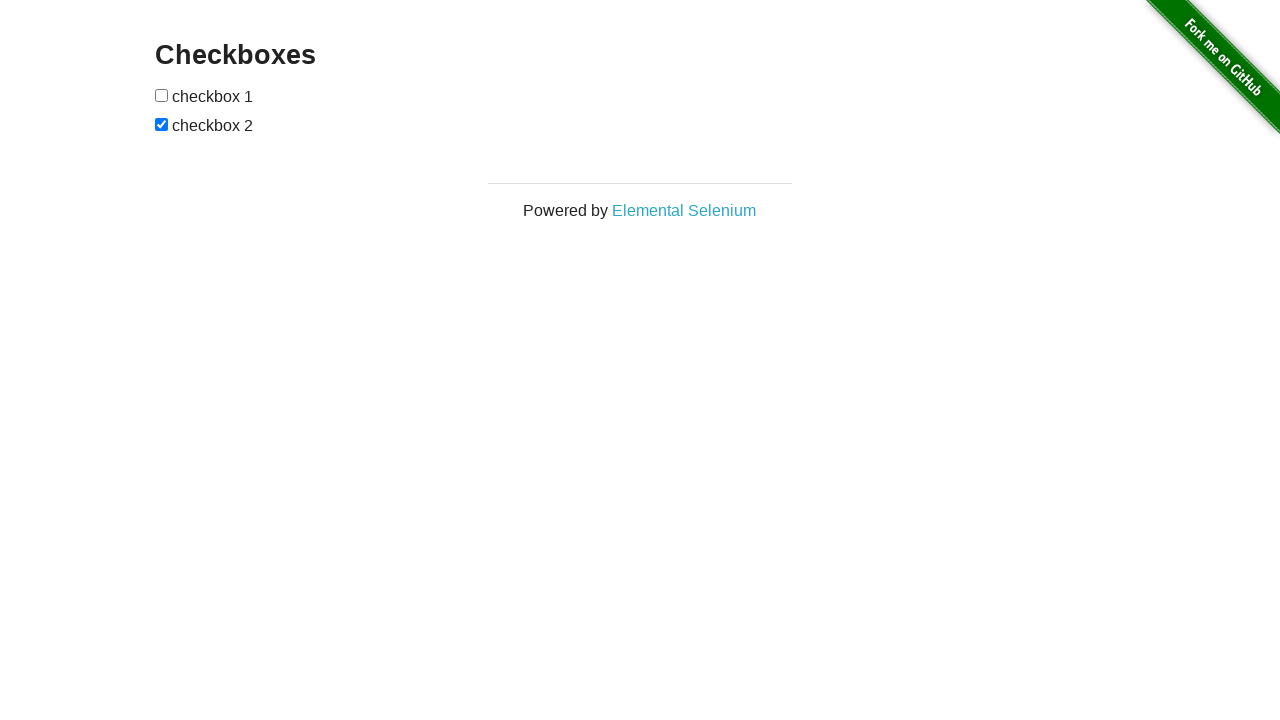

Clicked first checkbox to toggle its state at (162, 95) on (//input[@type='checkbox'])[1]
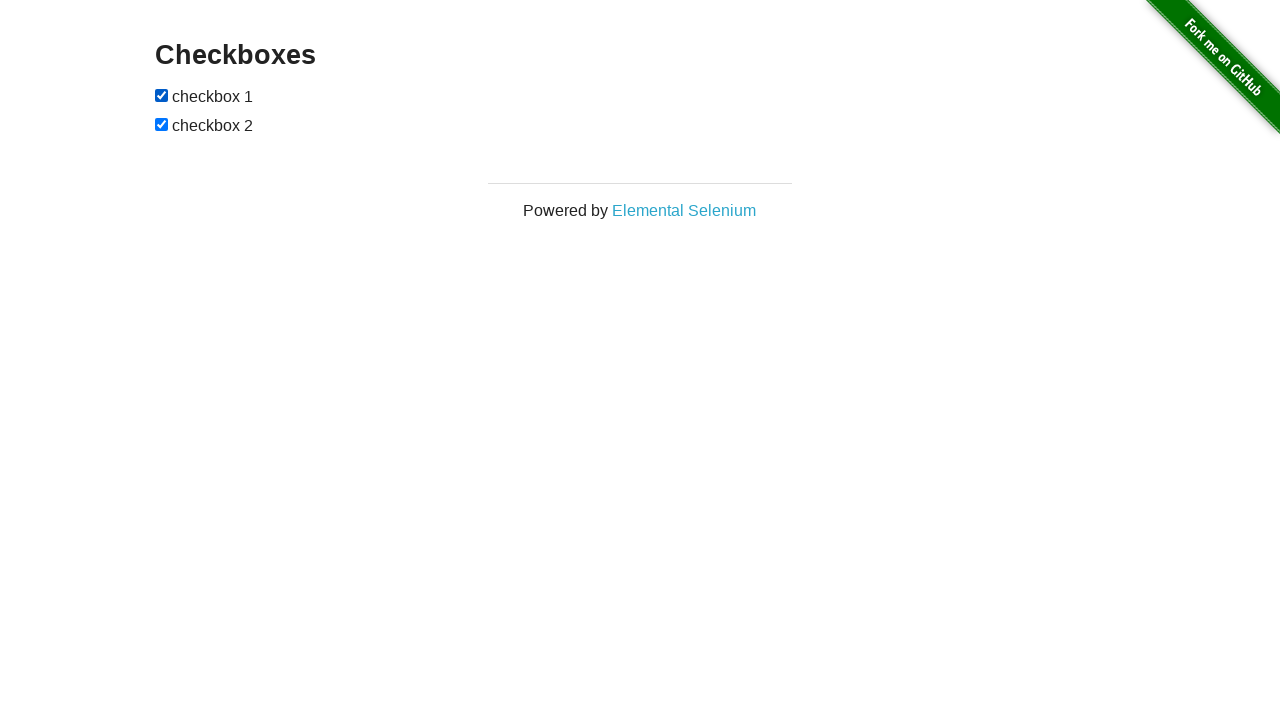

Waited 500ms to ensure checkbox actions complete
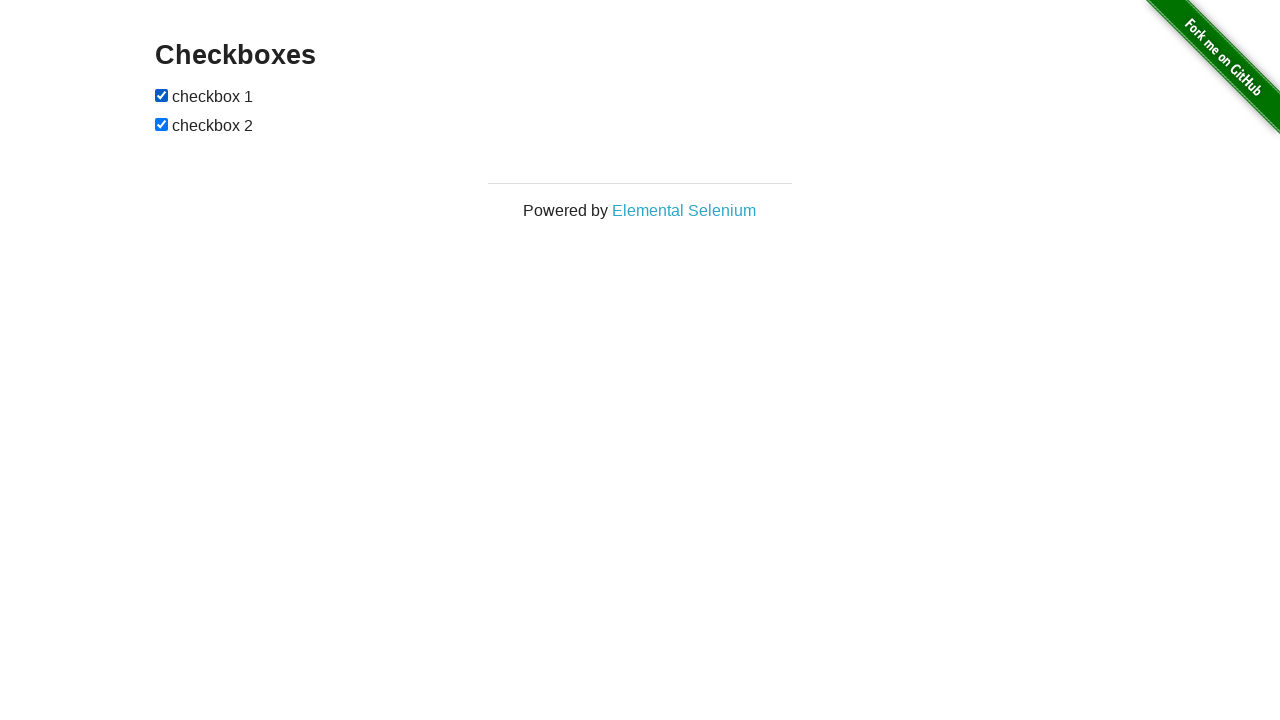

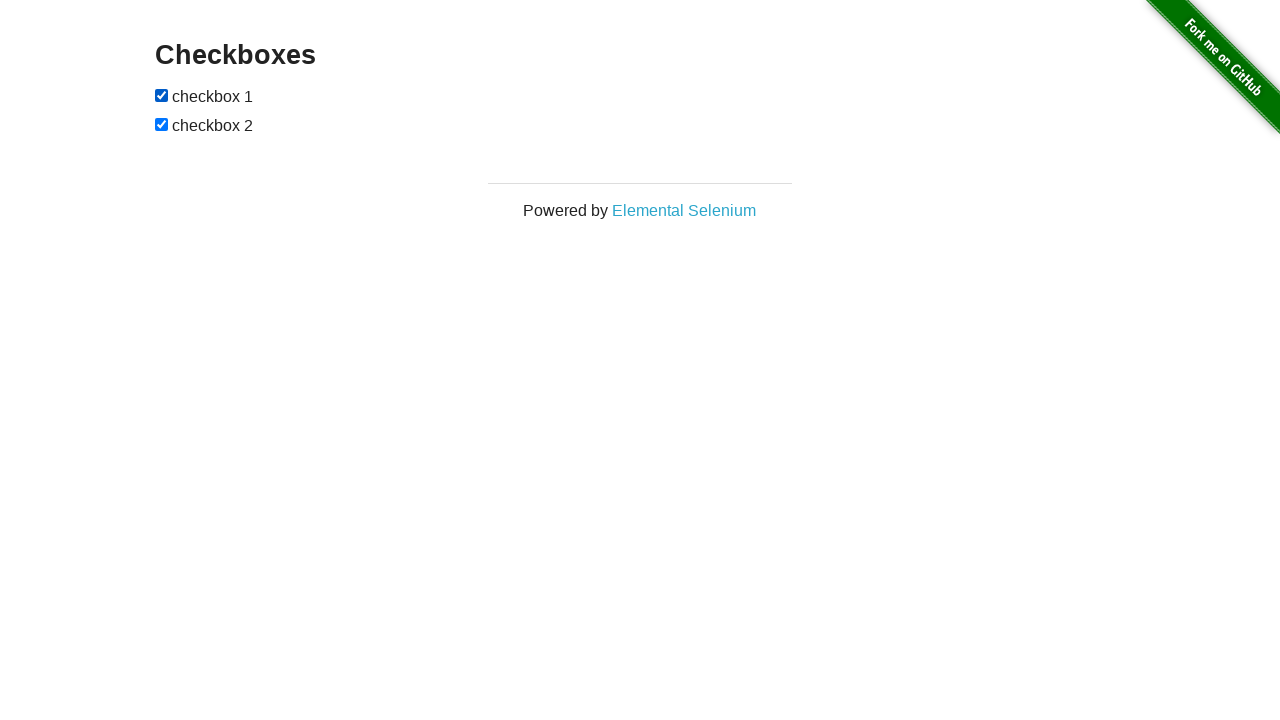